Tests dynamic content loading by clicking a start button and waiting for the dynamically loaded content to become visible on the page.

Starting URL: https://the-internet.herokuapp.com/dynamic_loading/2

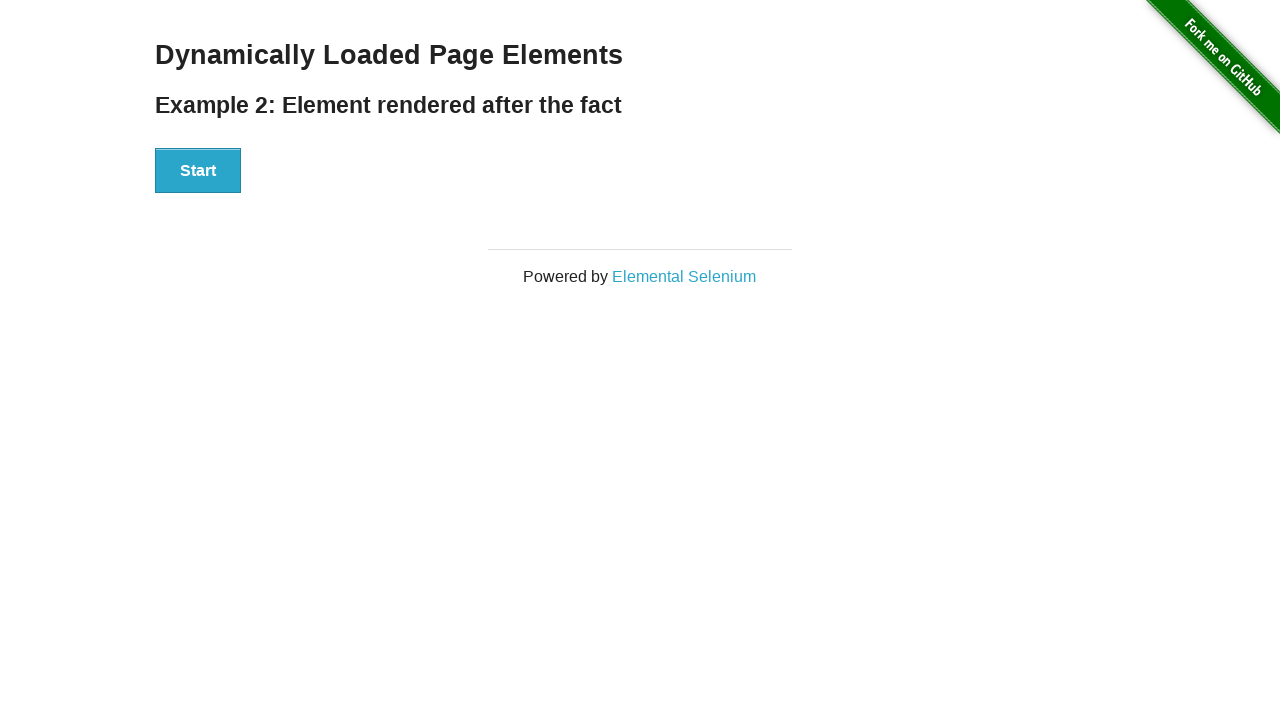

Clicked start button to trigger dynamic content loading at (198, 171) on xpath=//*[@id='start']//button
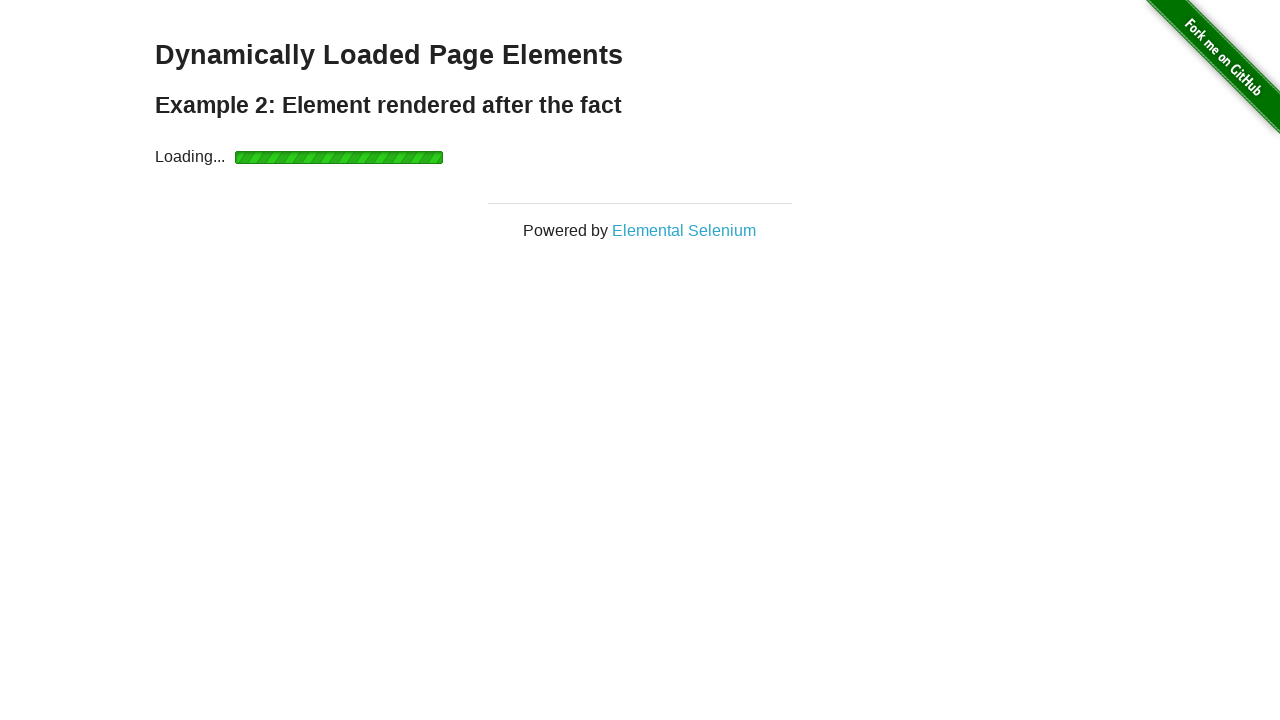

Waited for dynamically loaded finish element to become visible
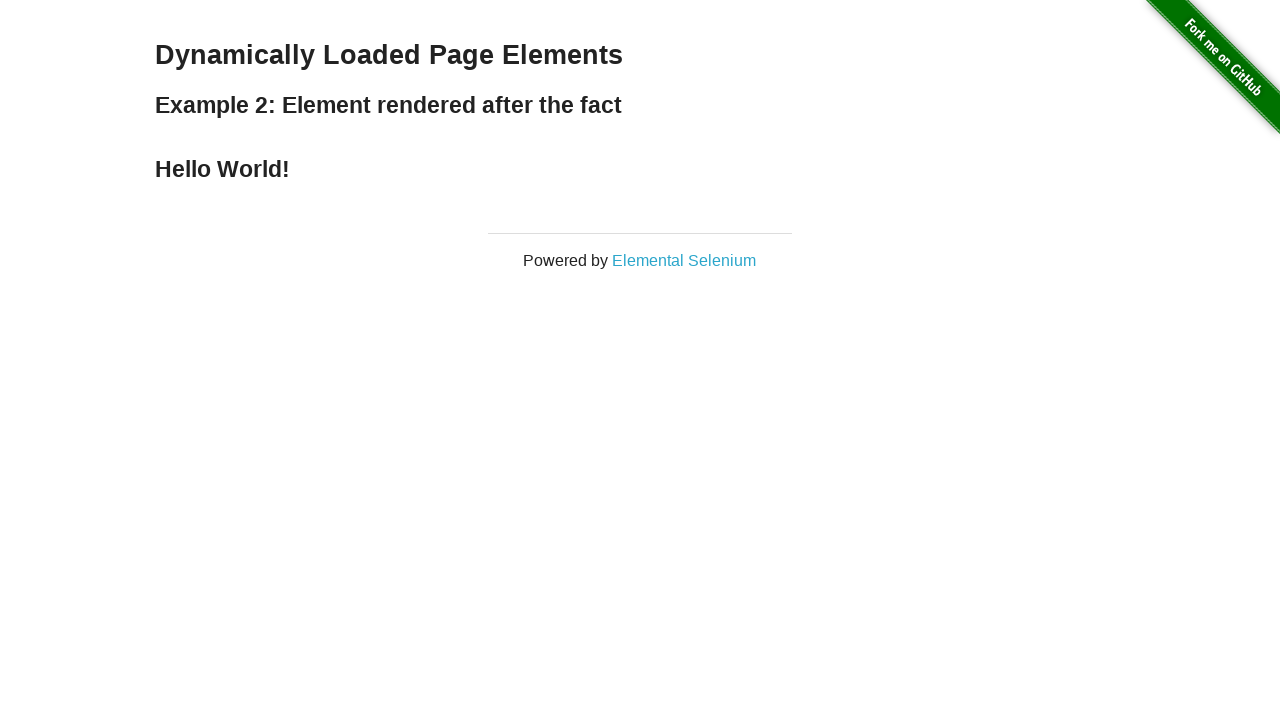

Retrieved text content from finish element: Hello World!
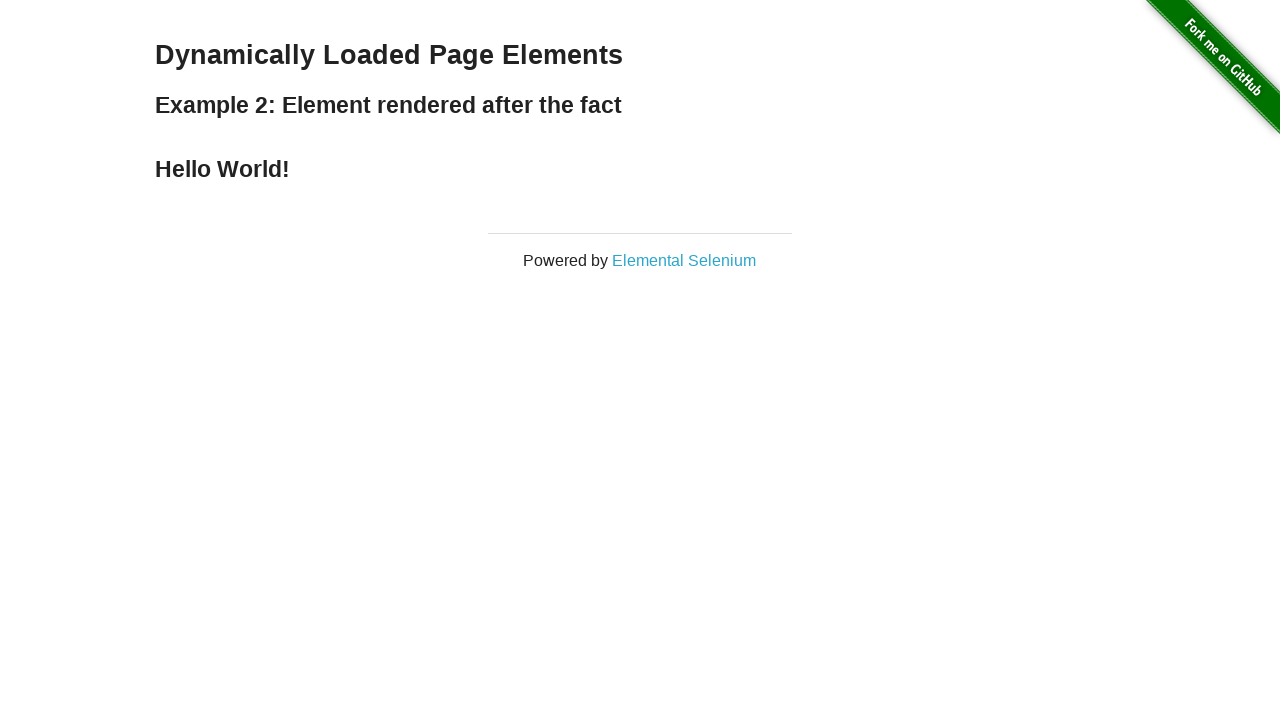

Printed finish element text content
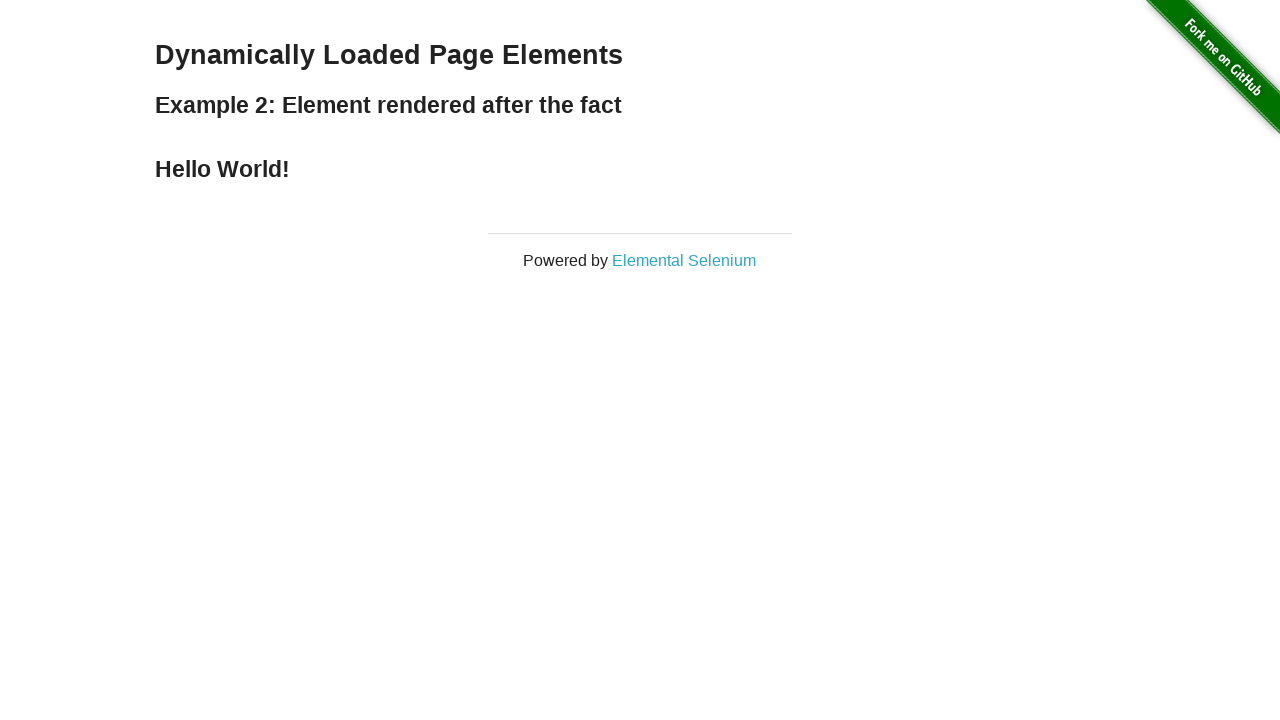

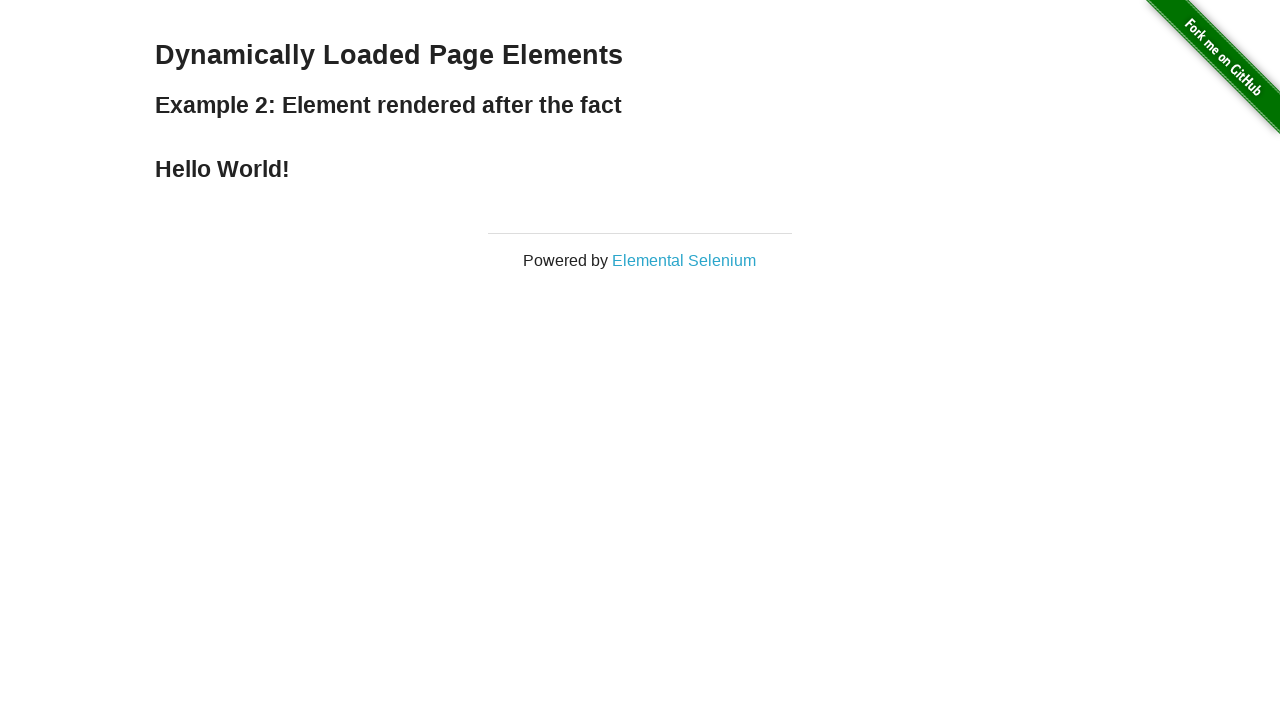